Navigates the Florida State Course Numbering System website by accessing the institution course search, loading disciplines, selecting a discipline, viewing courses with pagination, and clicking on a course to view its details.

Starting URL: https://flscns.fldoe.org/Default.aspx

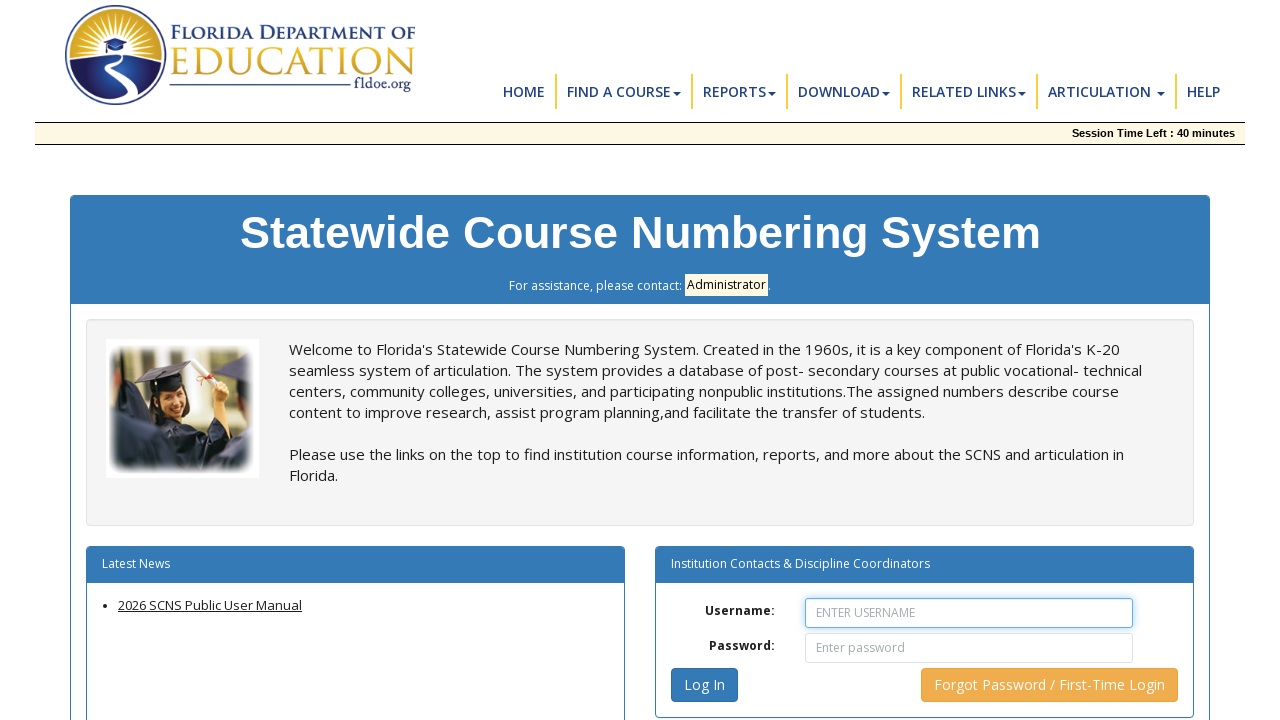

Clicked main navigation menu to access course search options at (623, 92) on xpath=//*[@id="content"]/nav/div[1]/div/ul/li[2]/a
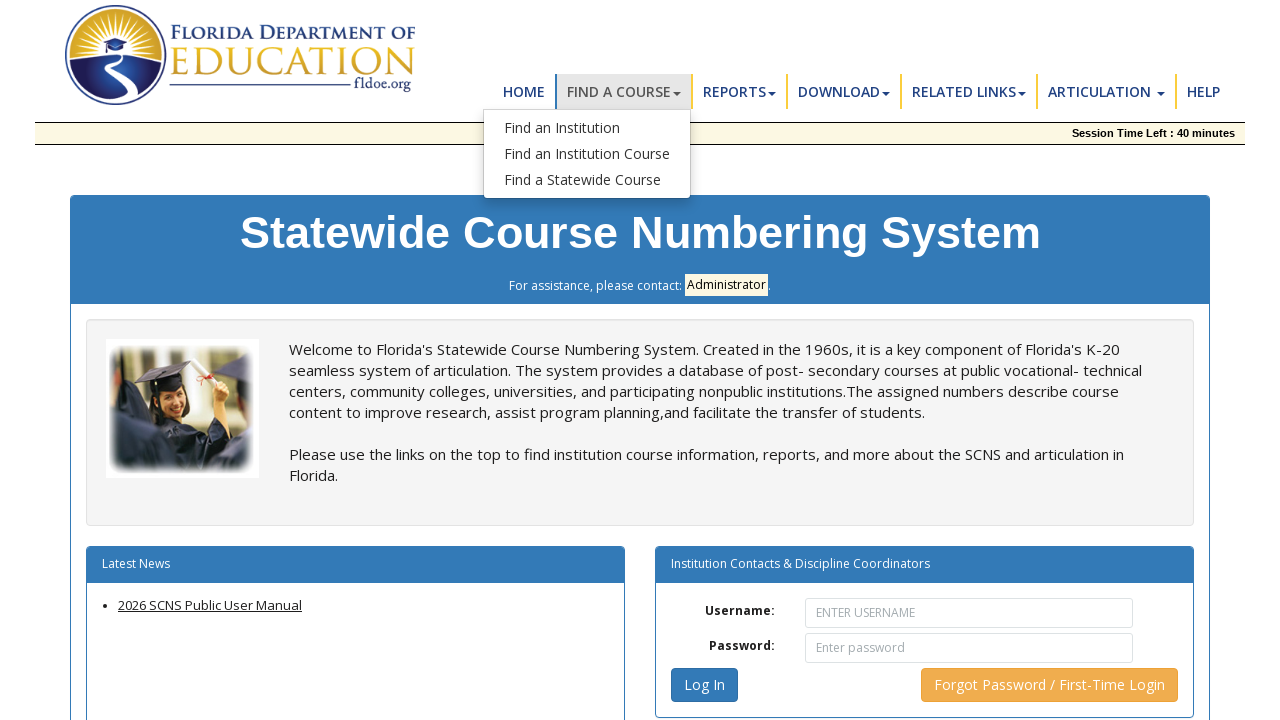

Clicked 'Find an Institution Course' dropdown menu item at (587, 154) on xpath=//*[@id="dropdownmenu1"]/li[2]/a
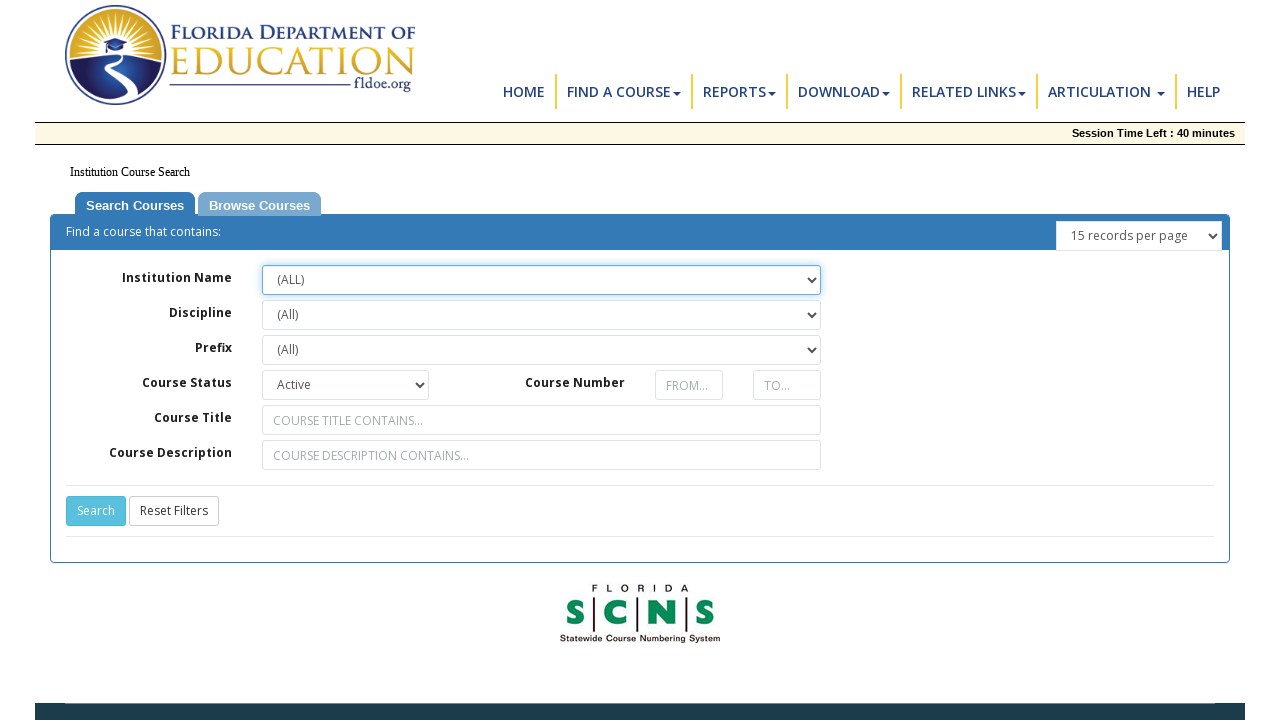

Page size dropdown became available
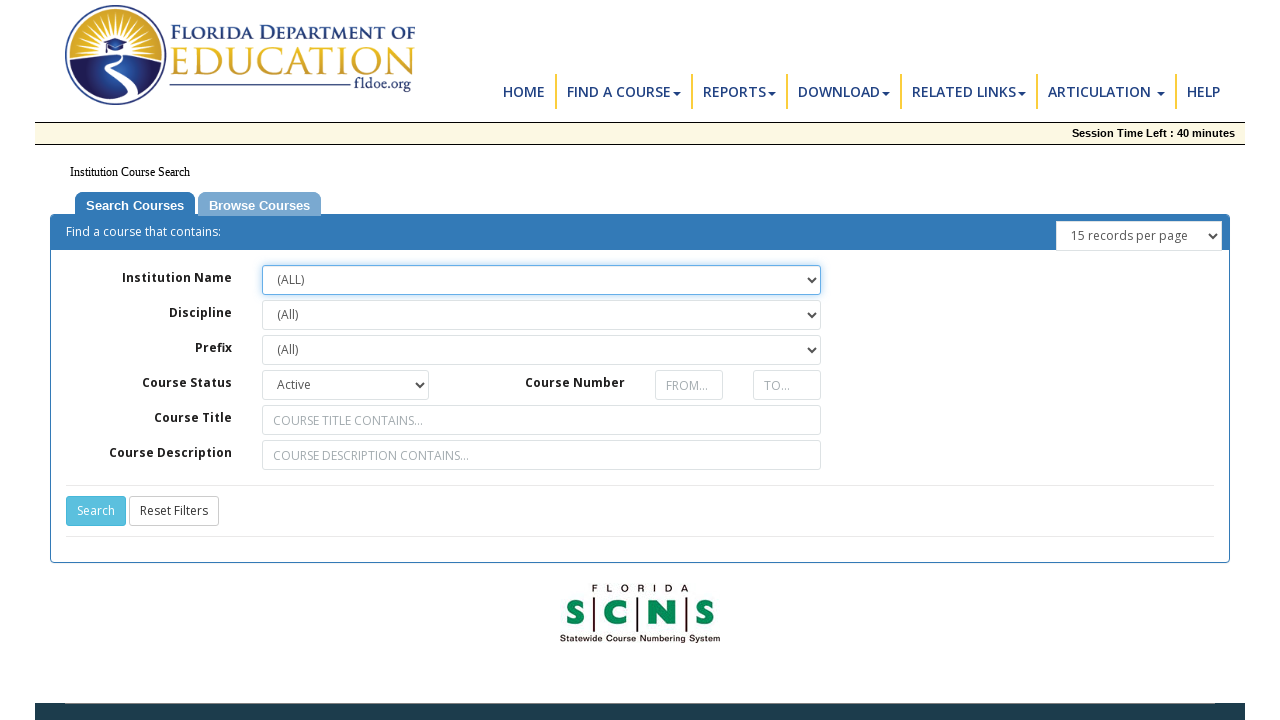

Selected page size 500 to load all disciplines on //*[@id="ContentPlaceHolder1_ddlPageSize"]
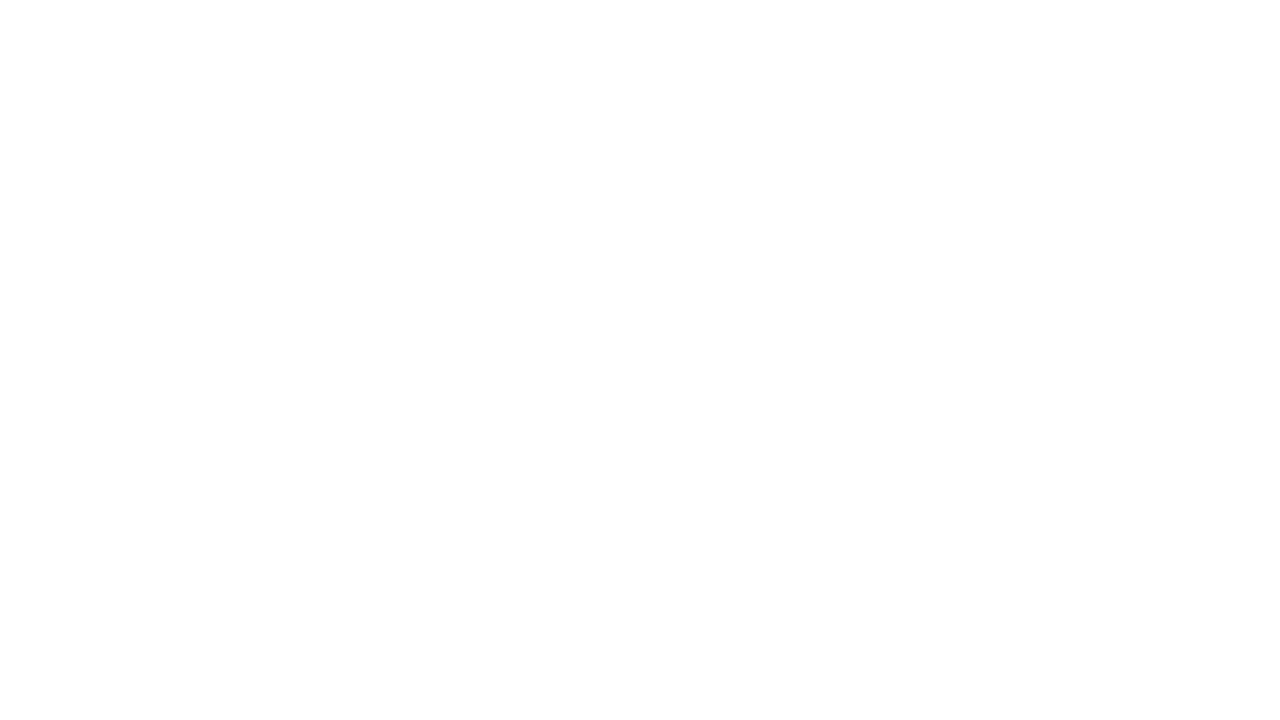

Clicked search button to load disciplines at (96, 511) on xpath=//*[@id="ContentPlaceHolder1_btnSearch"]
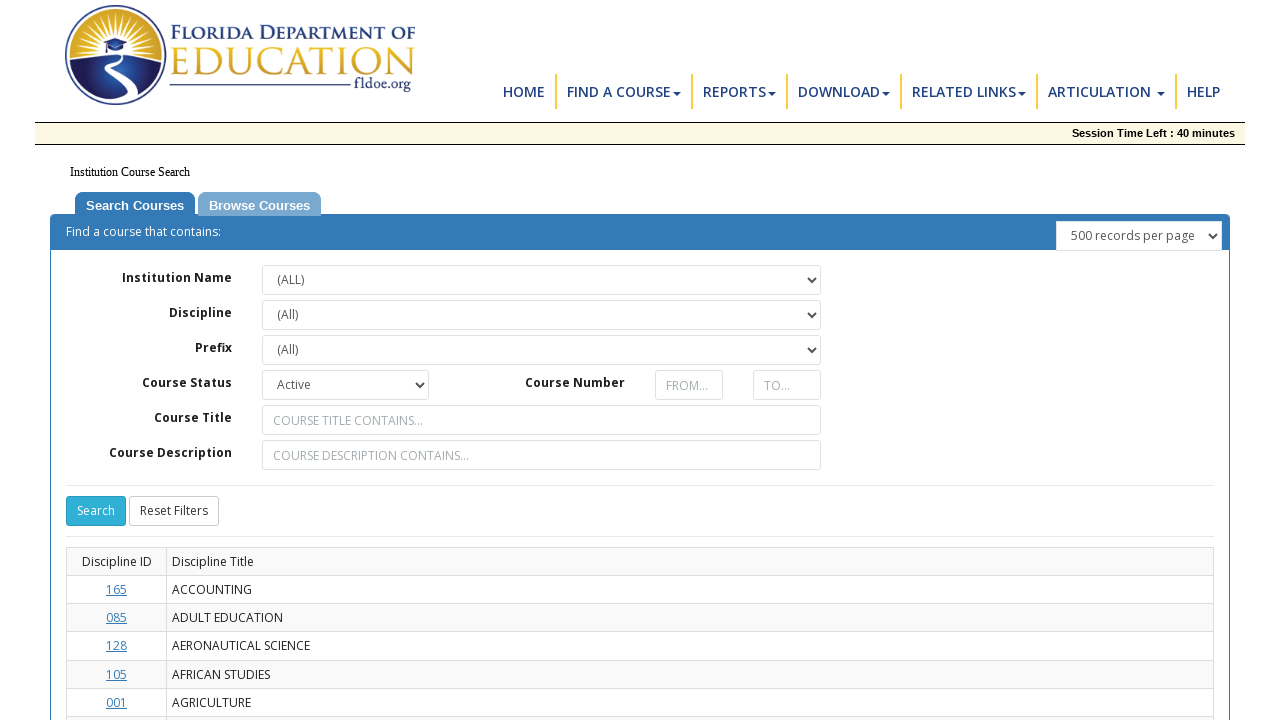

Discipline links loaded on the page
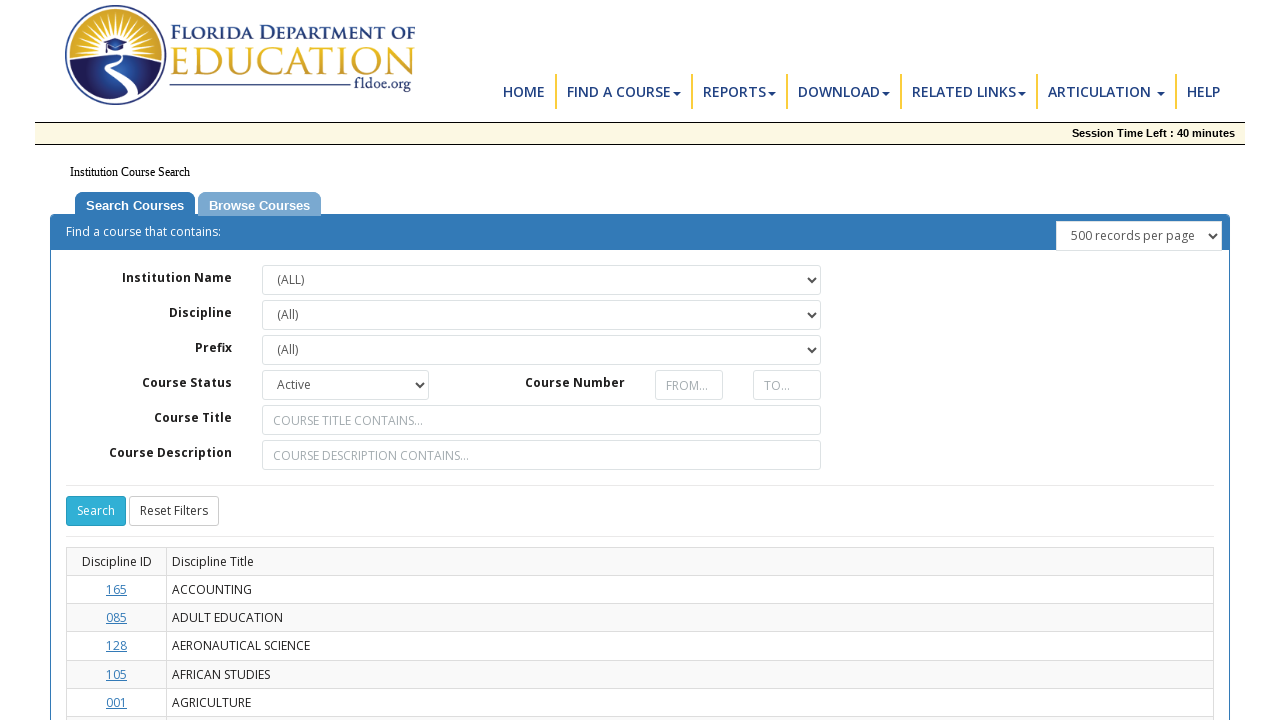

Clicked on the first discipline link at (116, 590) on .btn-link >> nth=0
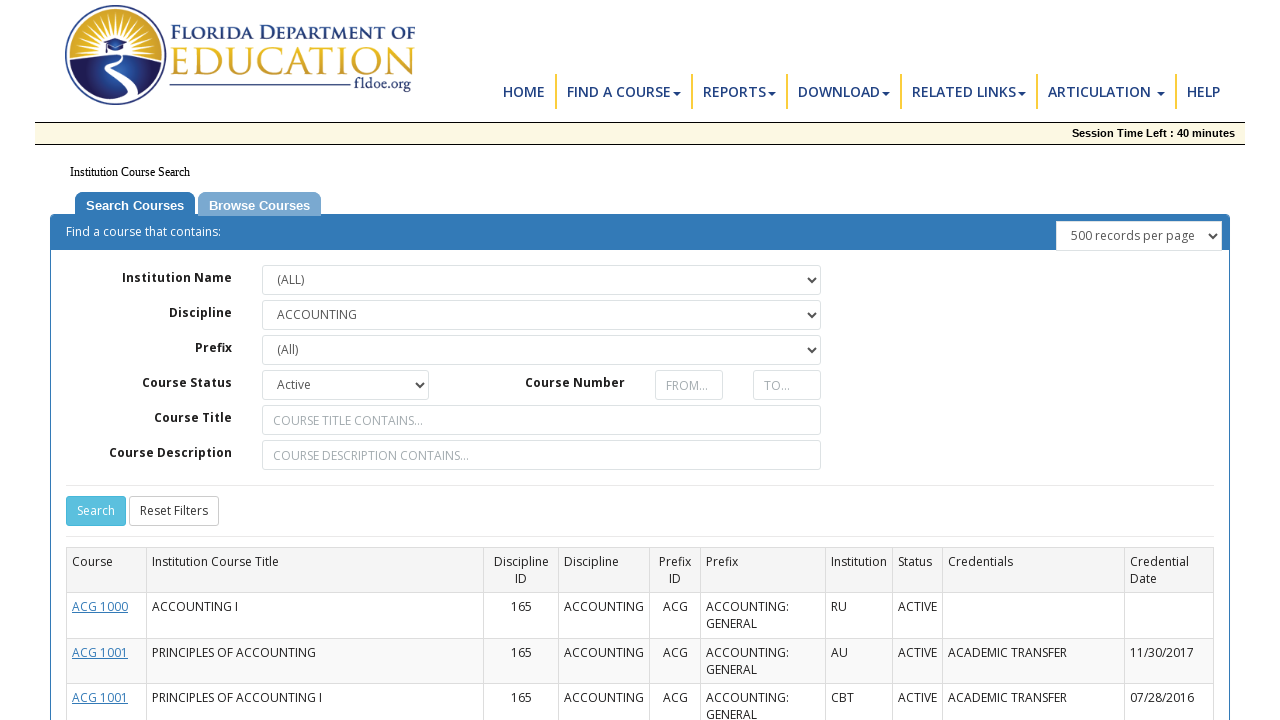

Course page loaded with page size dropdown available
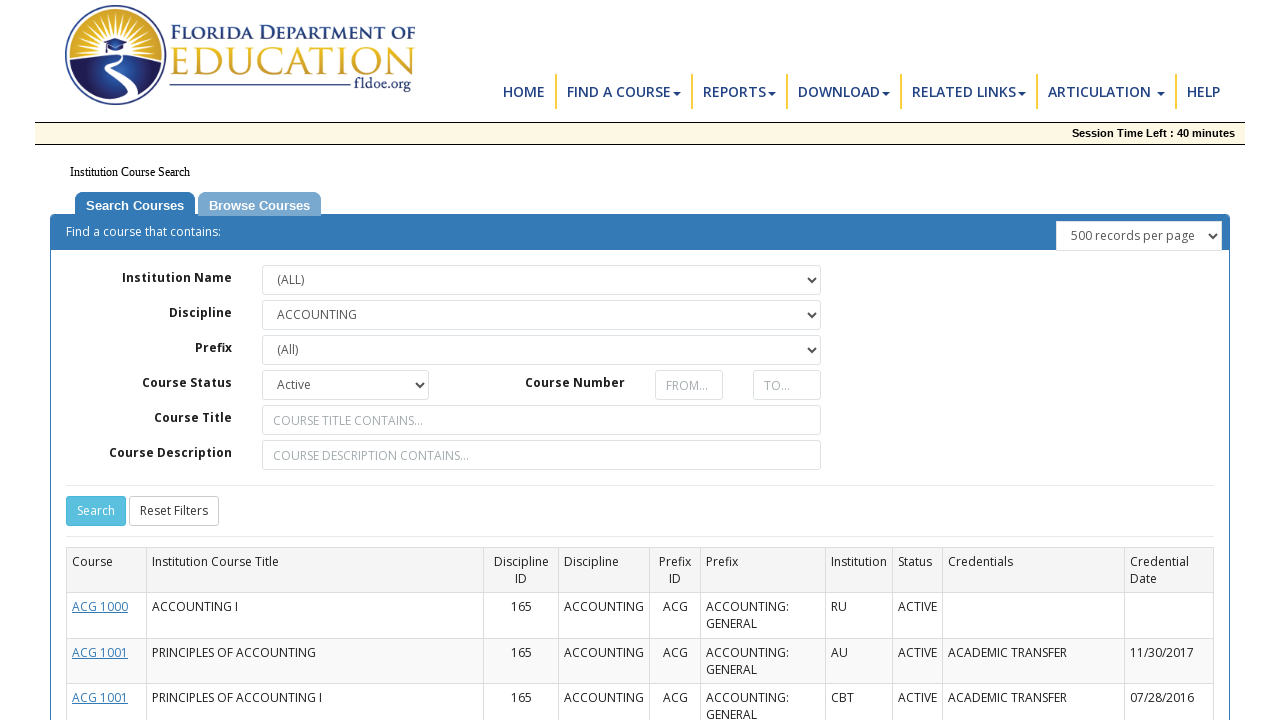

Selected page size 500 to load all courses in the discipline on //*[@id="ContentPlaceHolder1_ddlPageSize"]
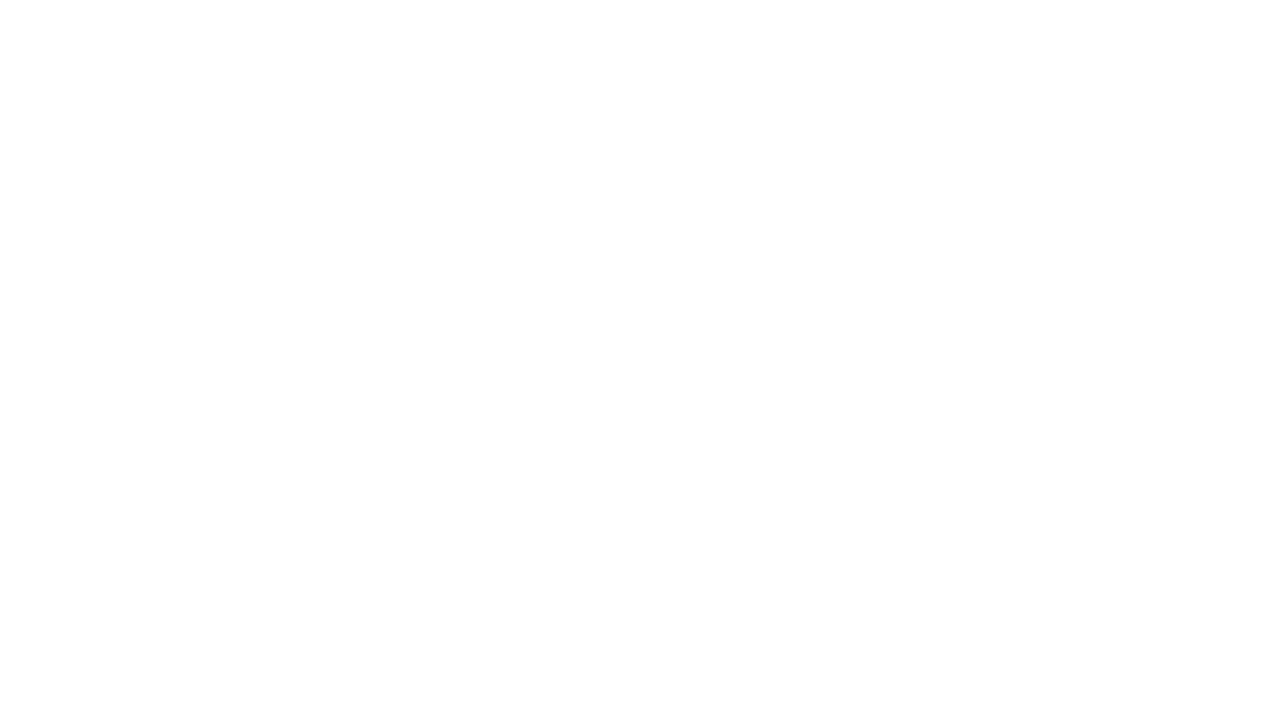

Course links loaded on the page
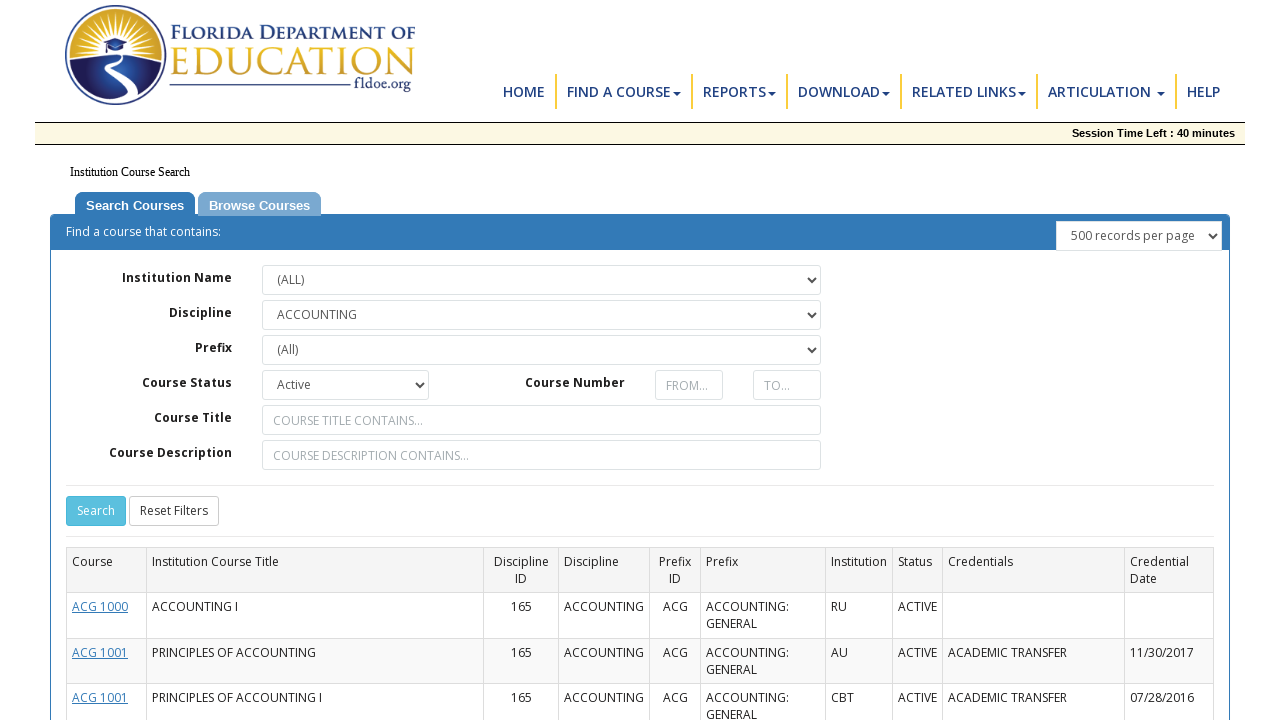

Clicked on the first course link to view course details at (100, 607) on .btn-link >> nth=0
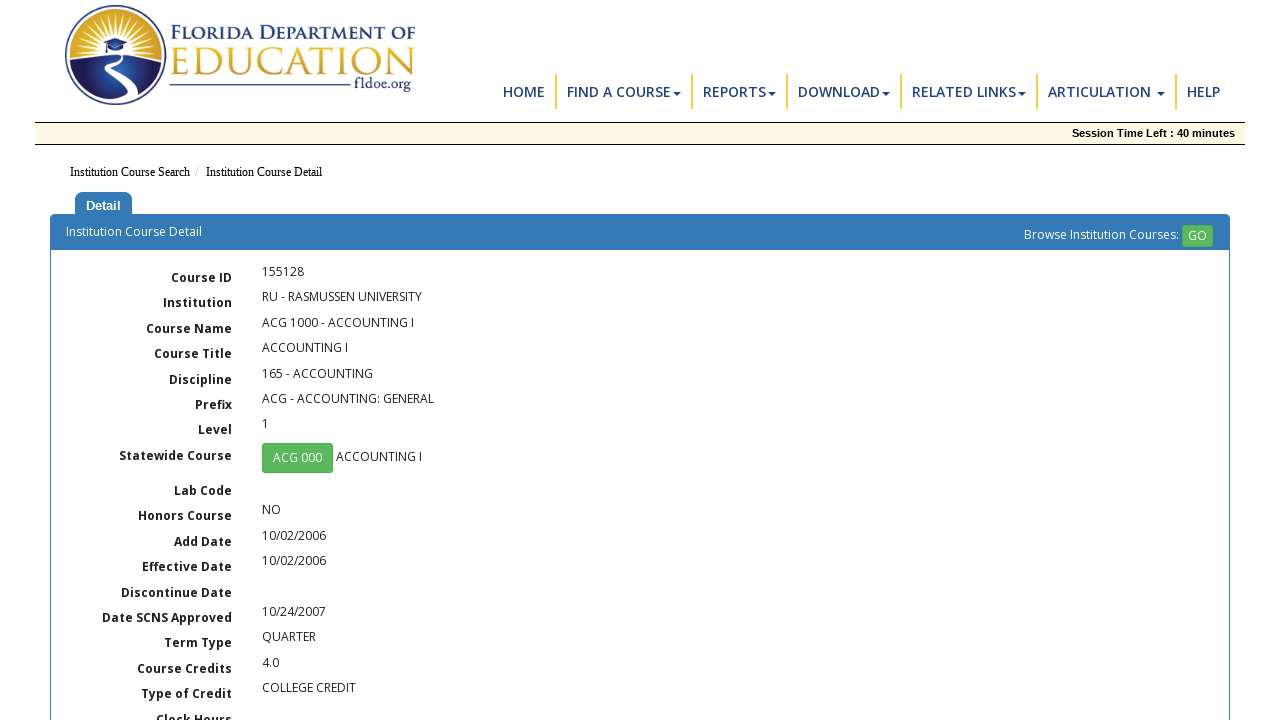

Course details panel loaded successfully
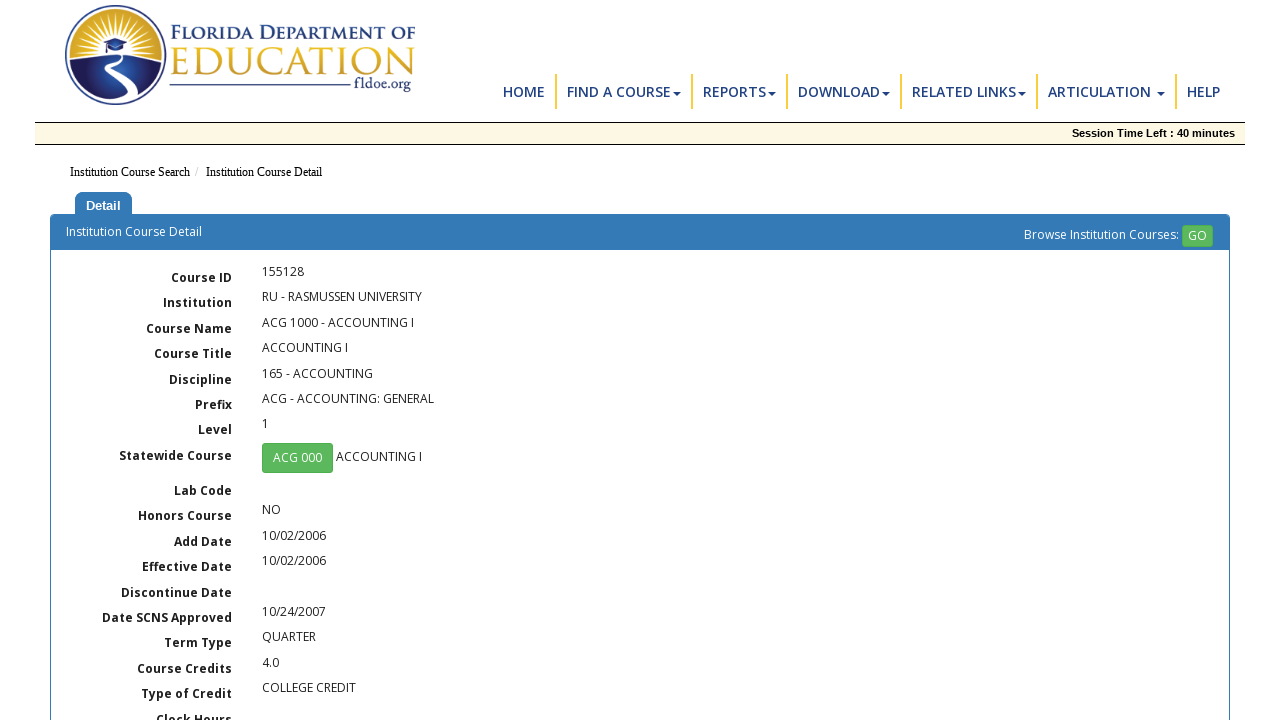

Navigated back to course listing page
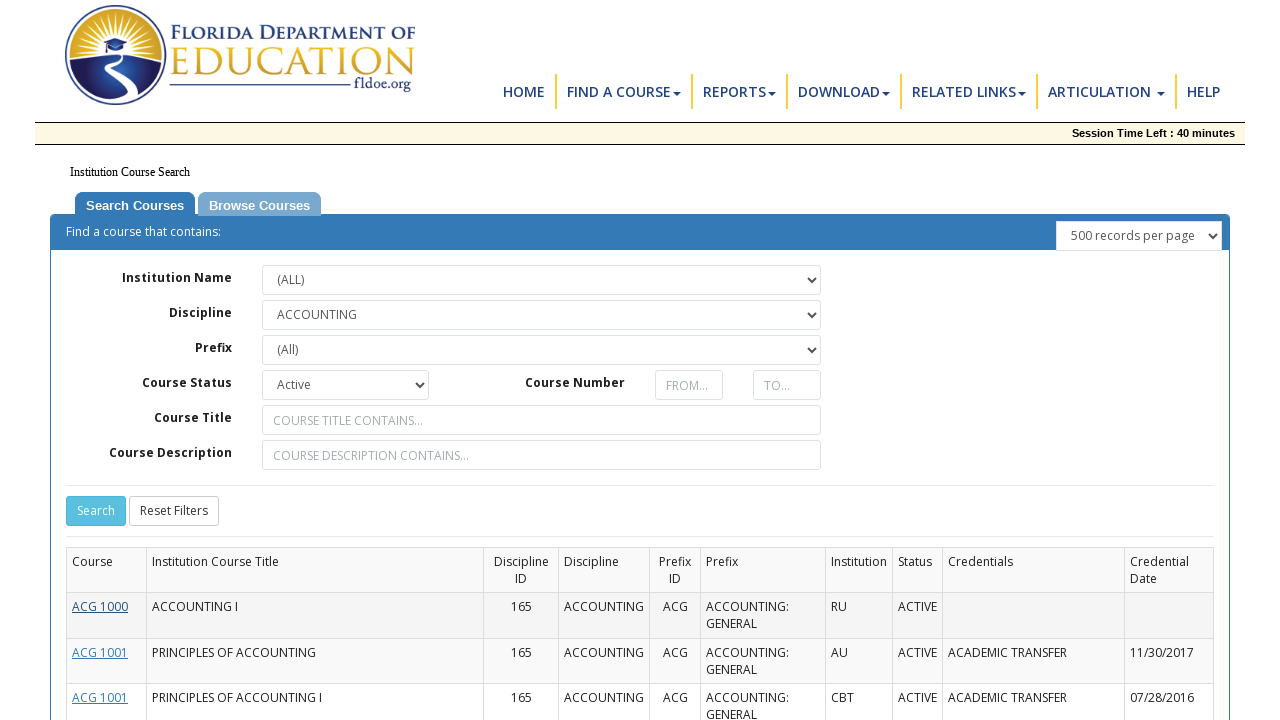

Reset filters button became available
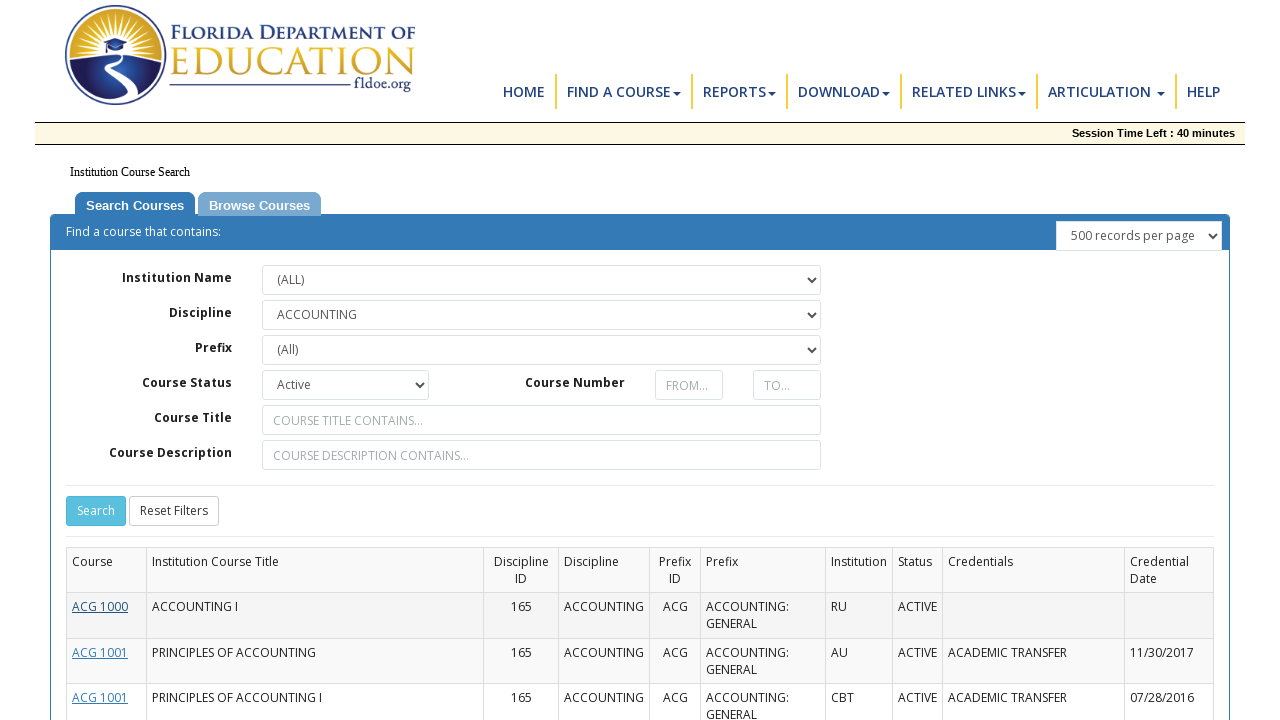

Clicked reset filters button to return to discipline selection at (174, 511) on xpath=//*[@id="ContentPlaceHolder1_cmdResetFilters"]
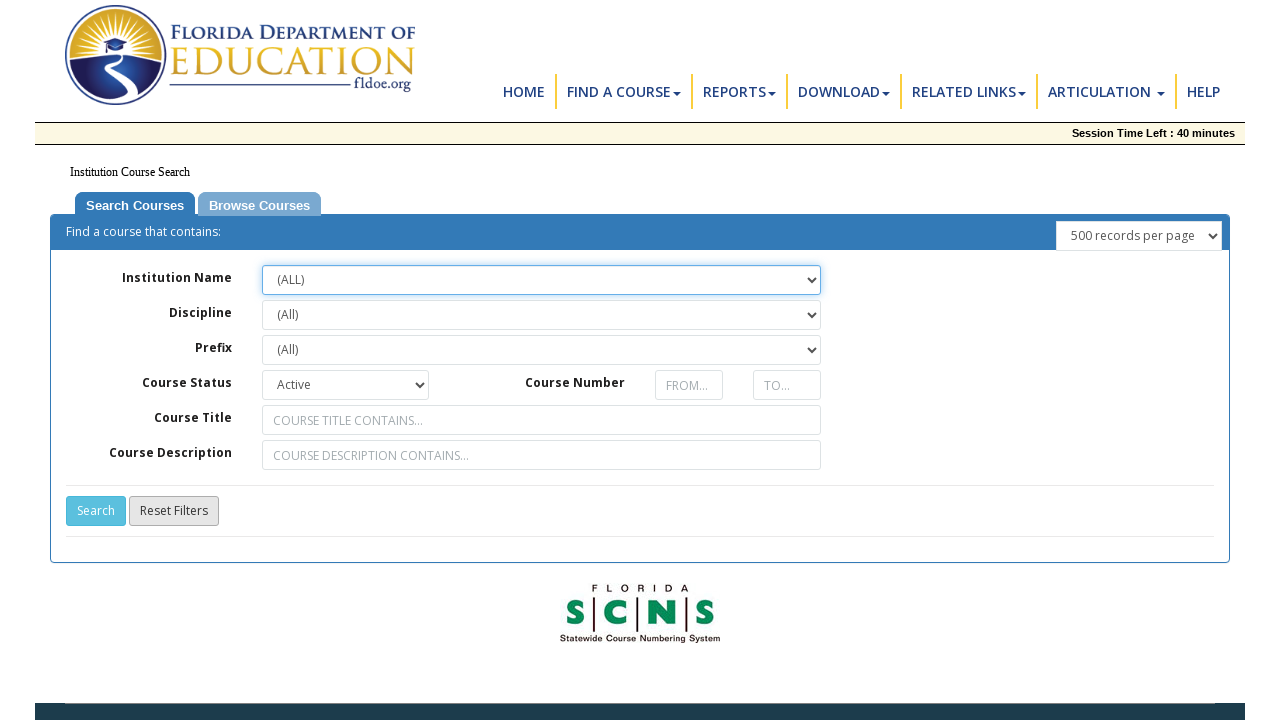

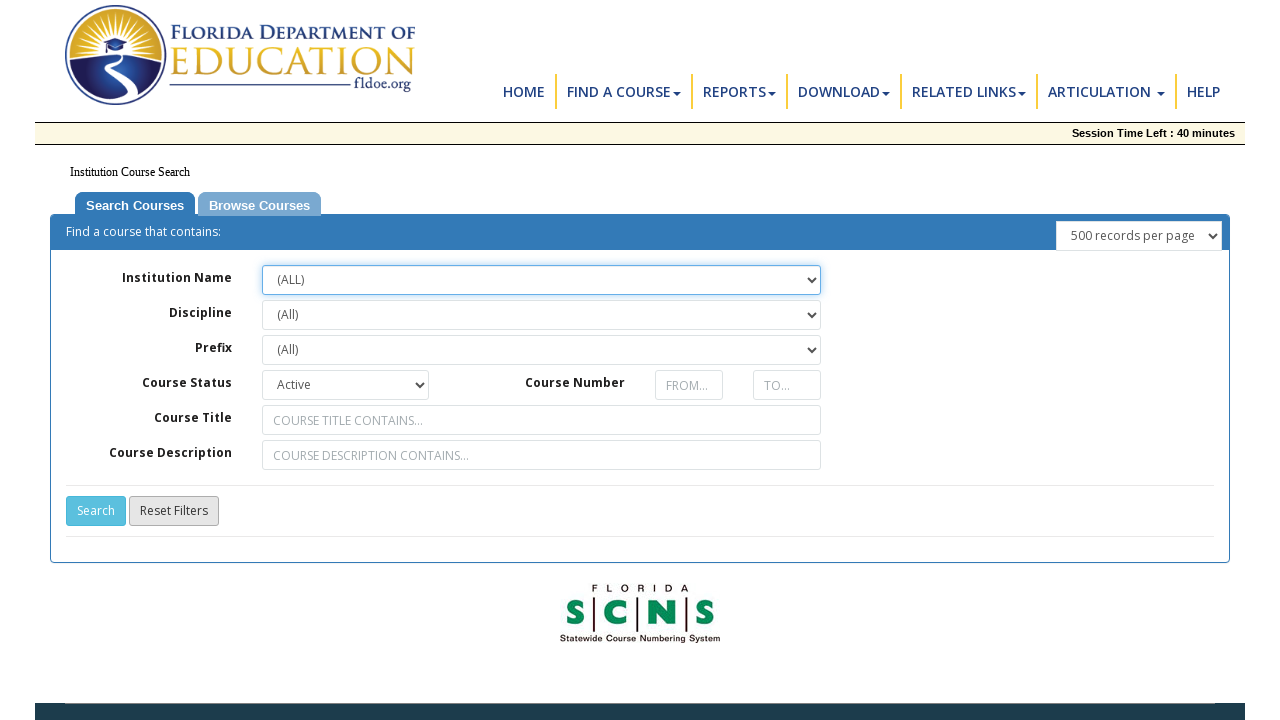